Tests the search functionality on python.org by entering a search query, submitting the form, and verifying that search results are displayed.

Starting URL: http://www.python.org

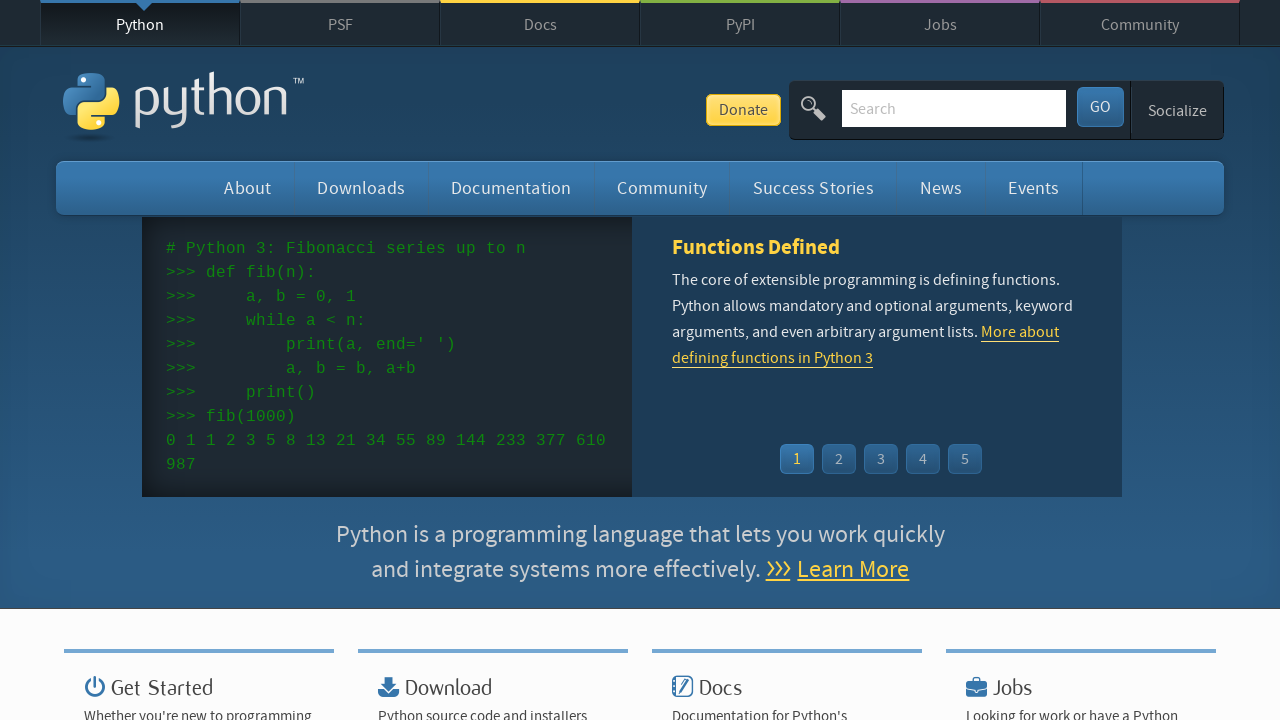

Filled search field with 'python' query on #id-search-field
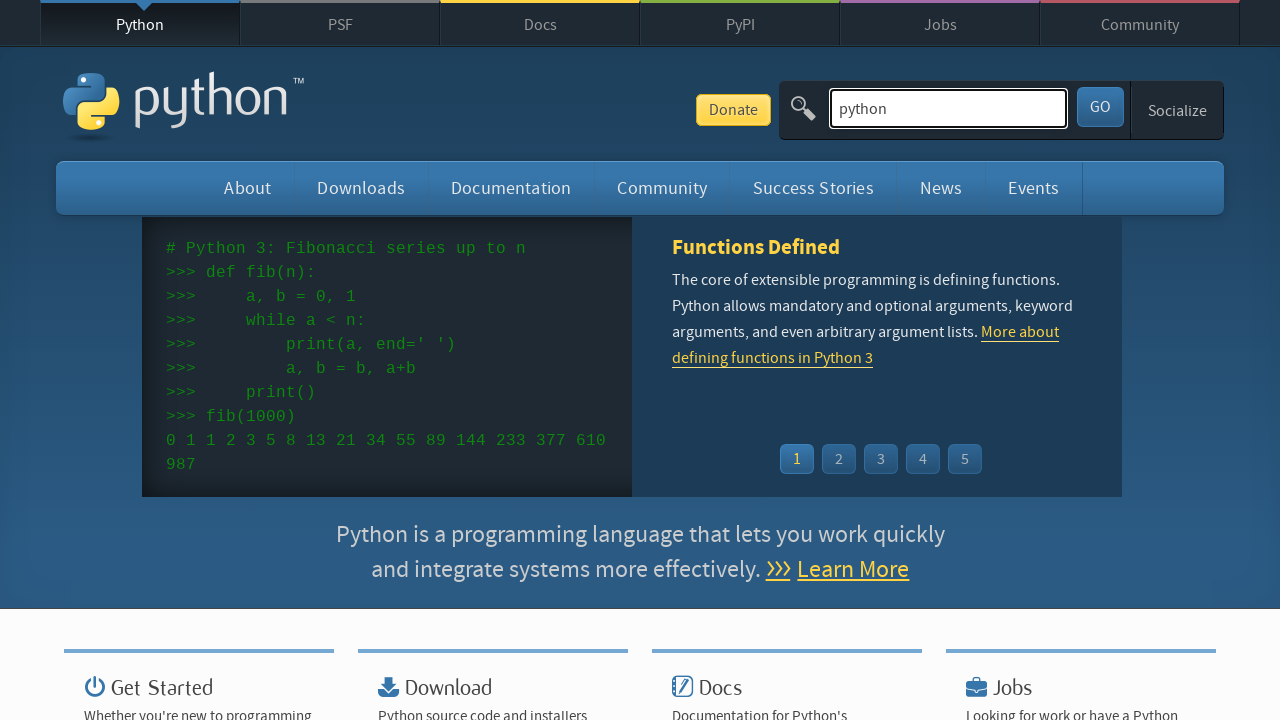

Pressed Enter to submit search form on #id-search-field
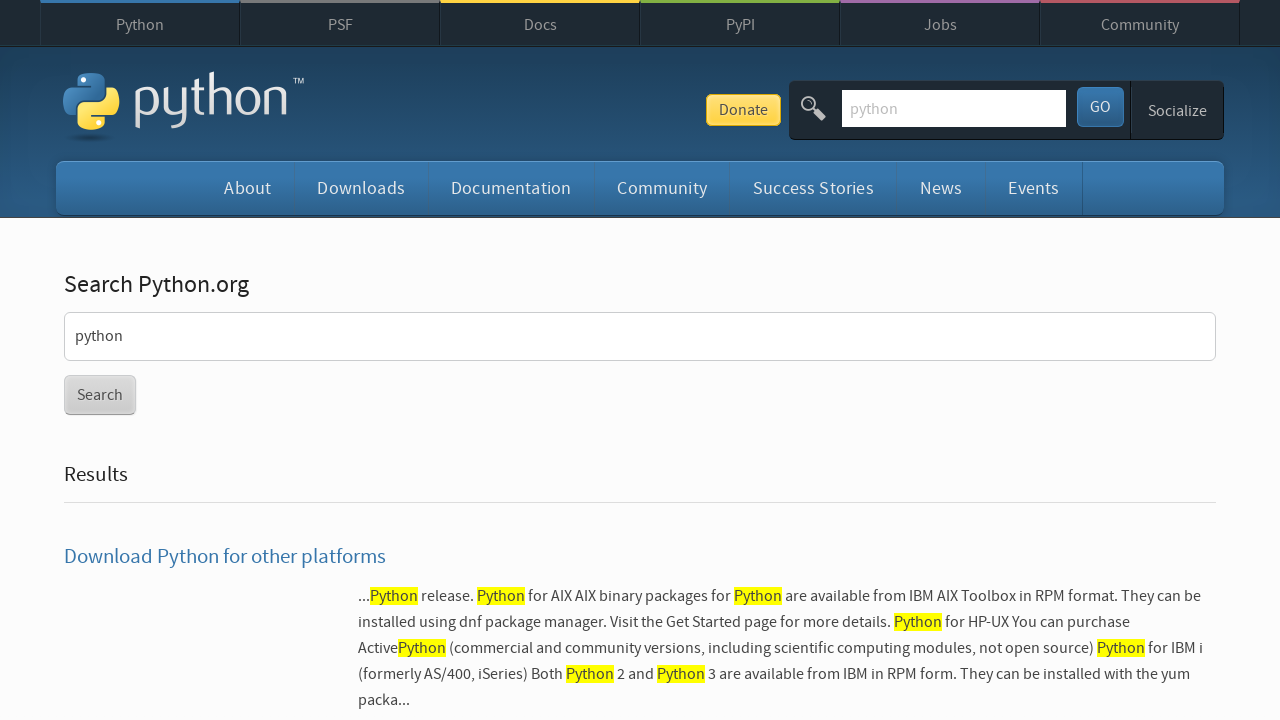

Search results loaded successfully
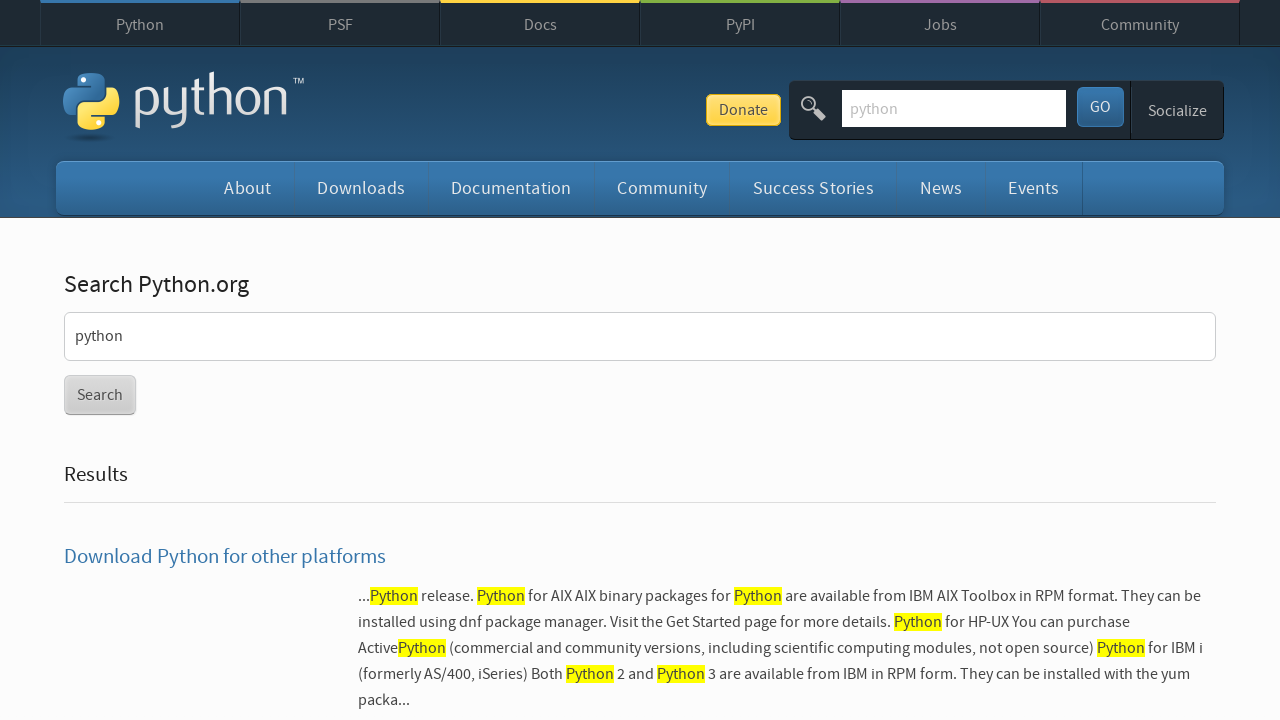

Verified that search results are displayed (no 'No results found' message)
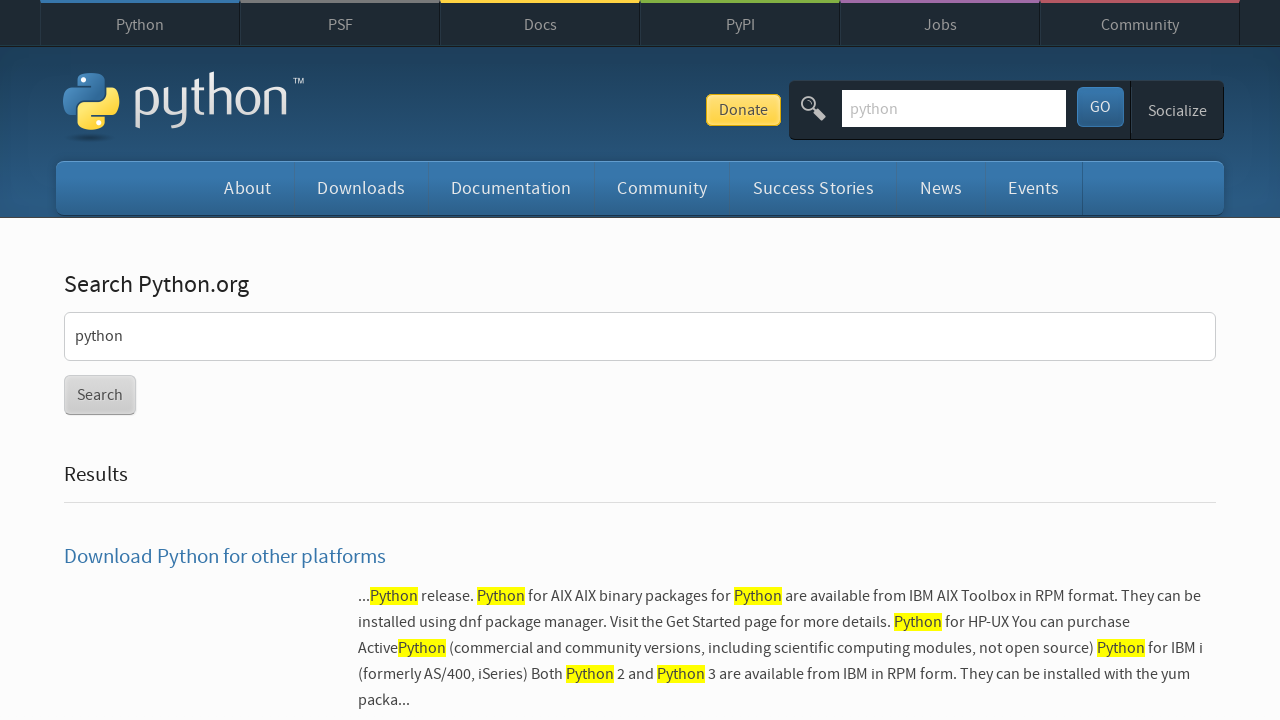

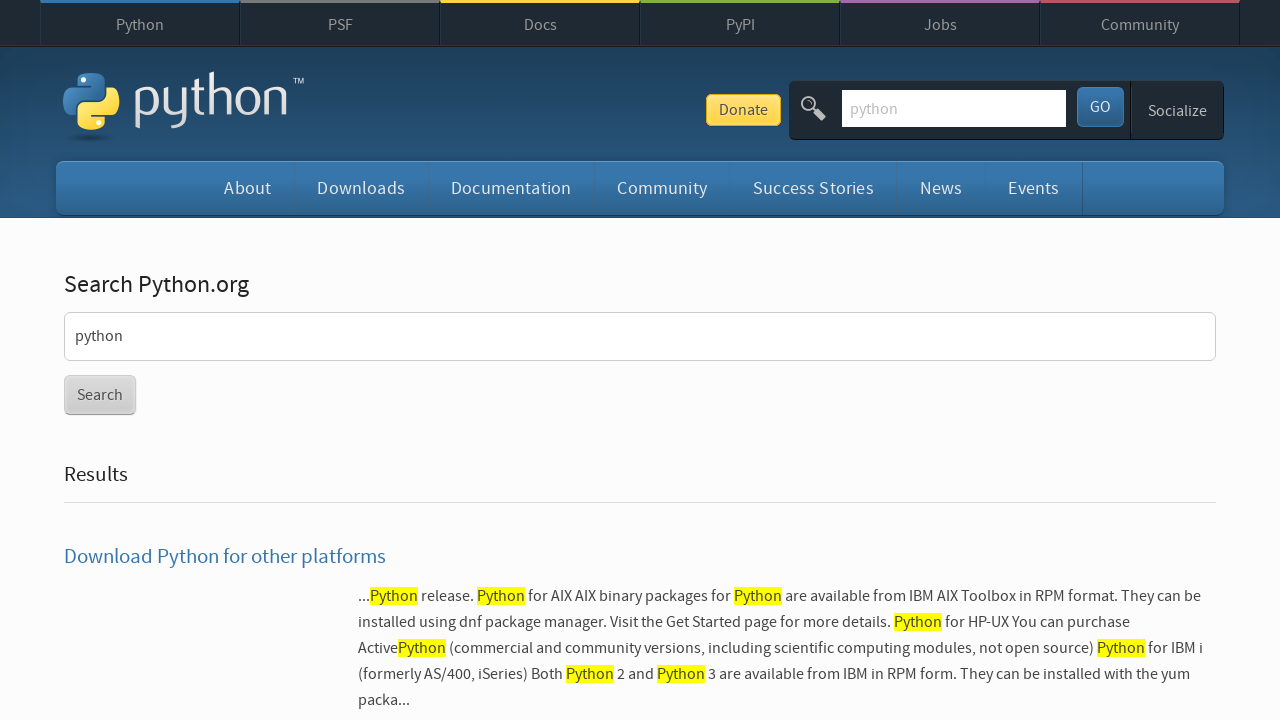